Tests that the homepage loads successfully and verifies the page title contains "Khaled Aun" and the hero section is visible

Starting URL: https://khaledaun.com/

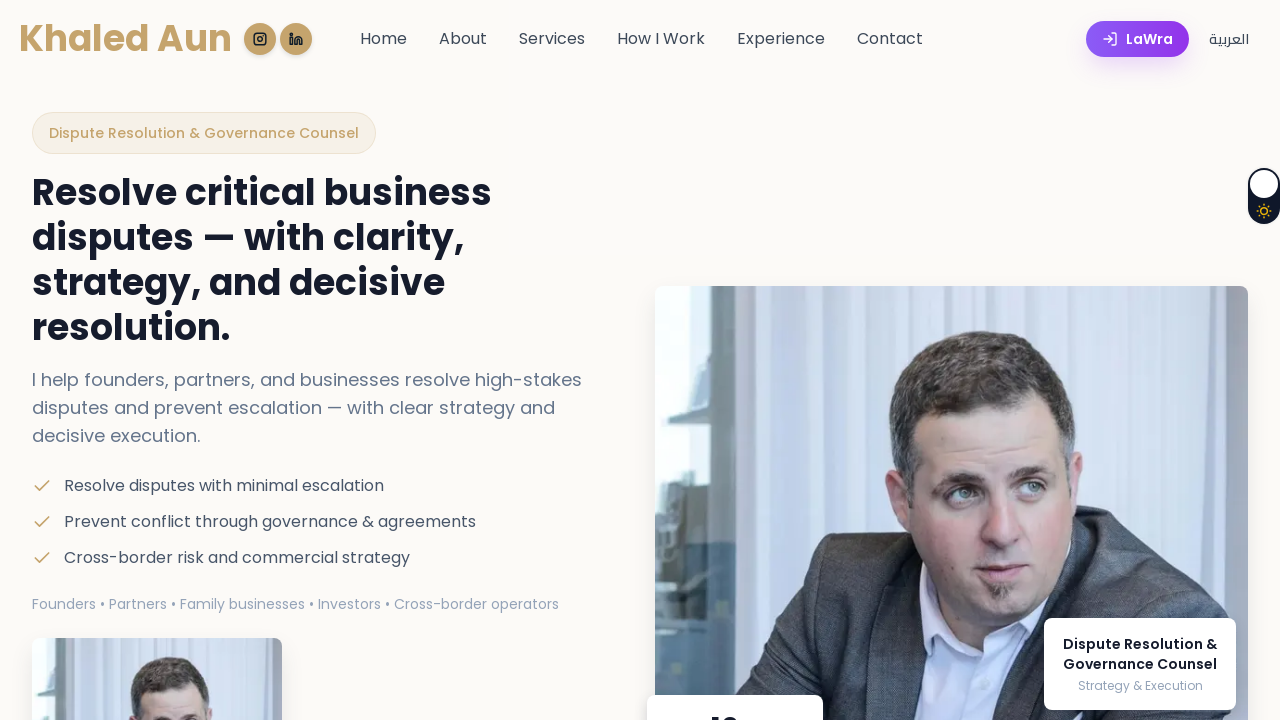

Navigated to homepage at https://khaledaun.com/
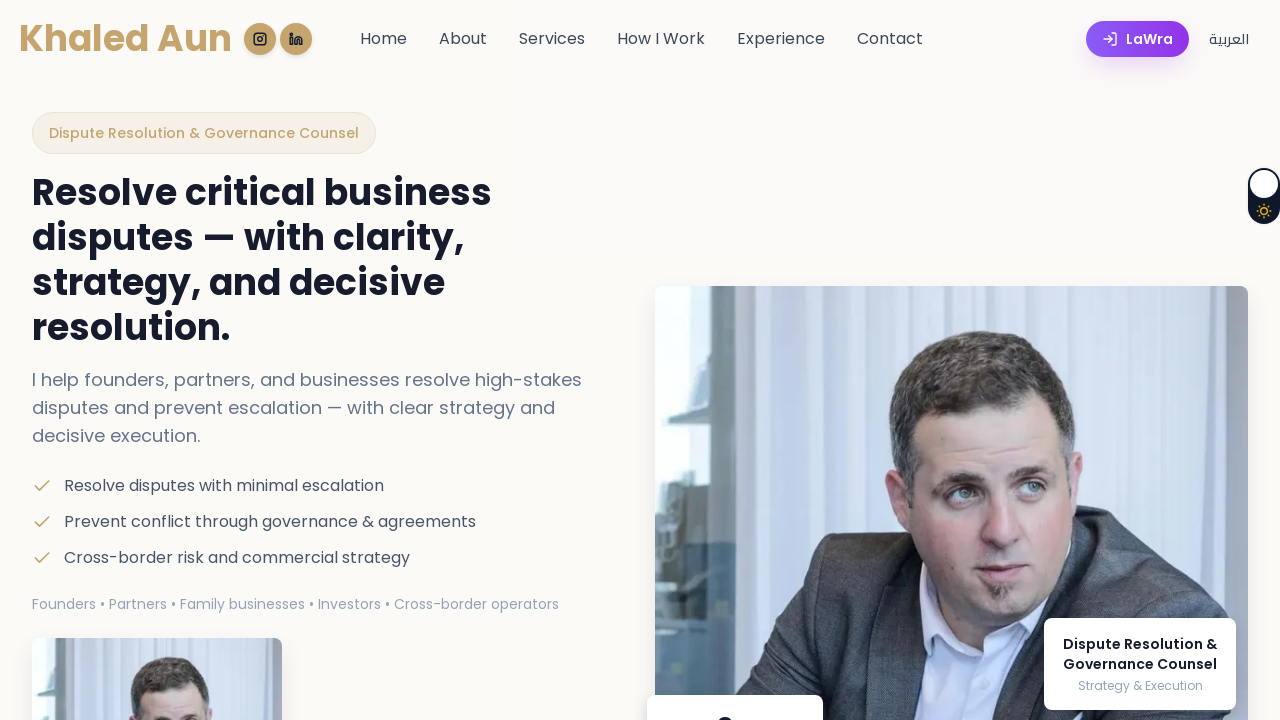

Verified page title contains 'Khaled Aun'
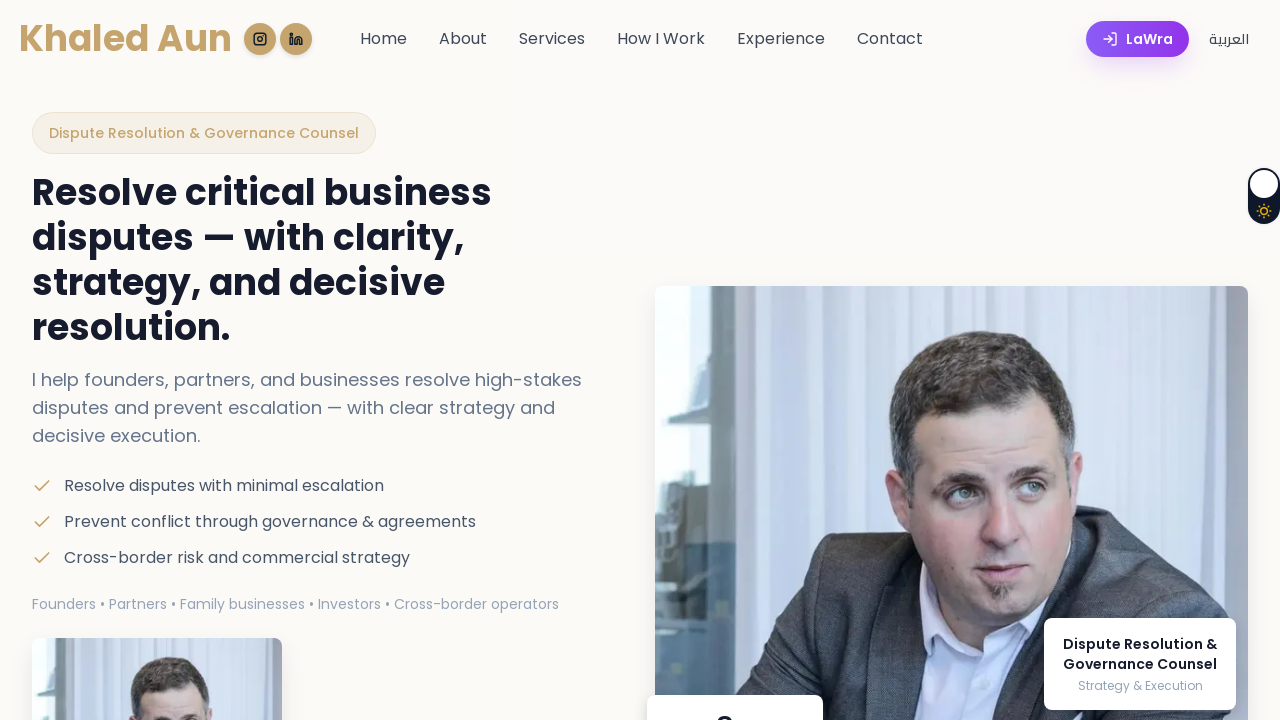

Verified hero section is visible
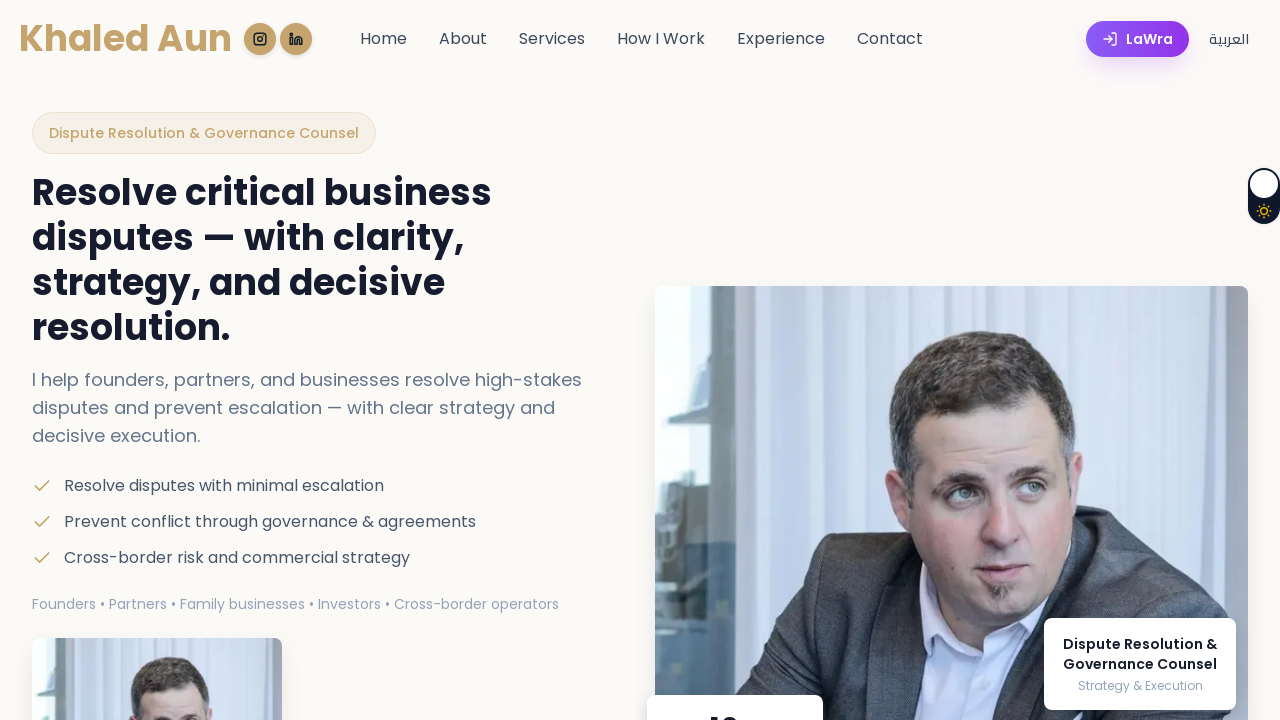

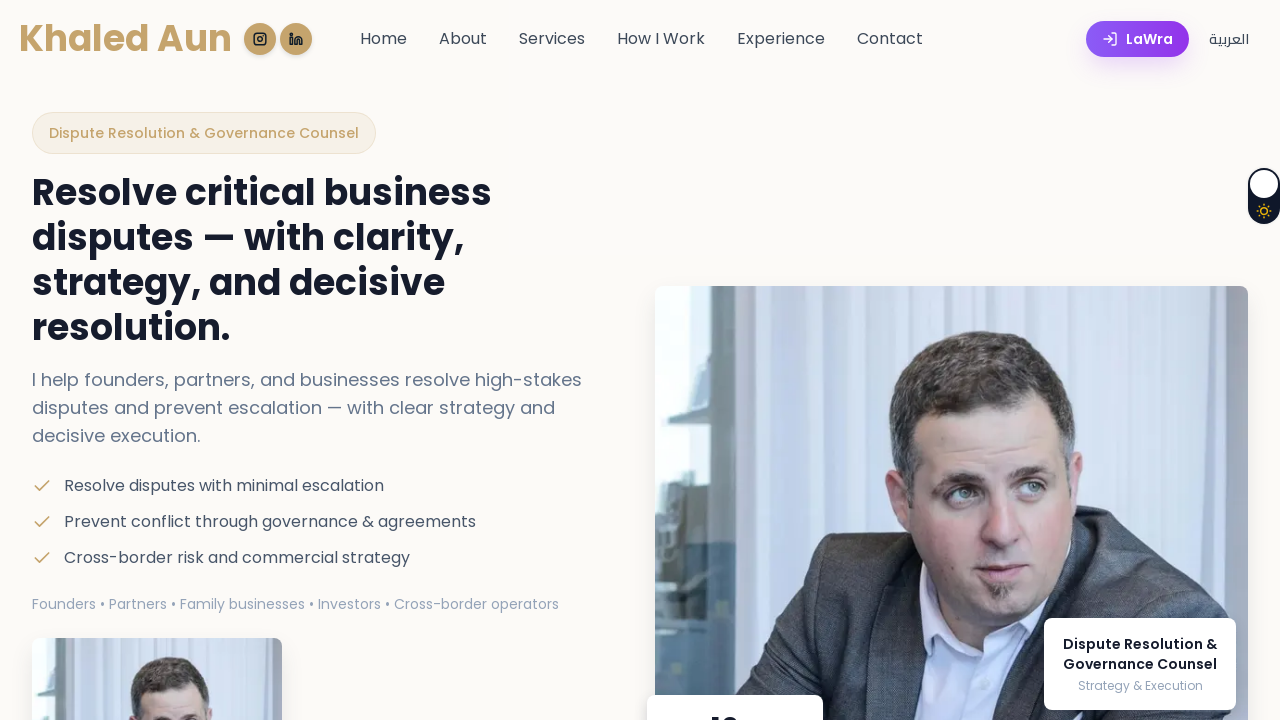